Tests handling a prompt dialog by clicking a button that triggers a prompt, entering a name value, and verifying the result text

Starting URL: https://testautomationpractice.blogspot.com/

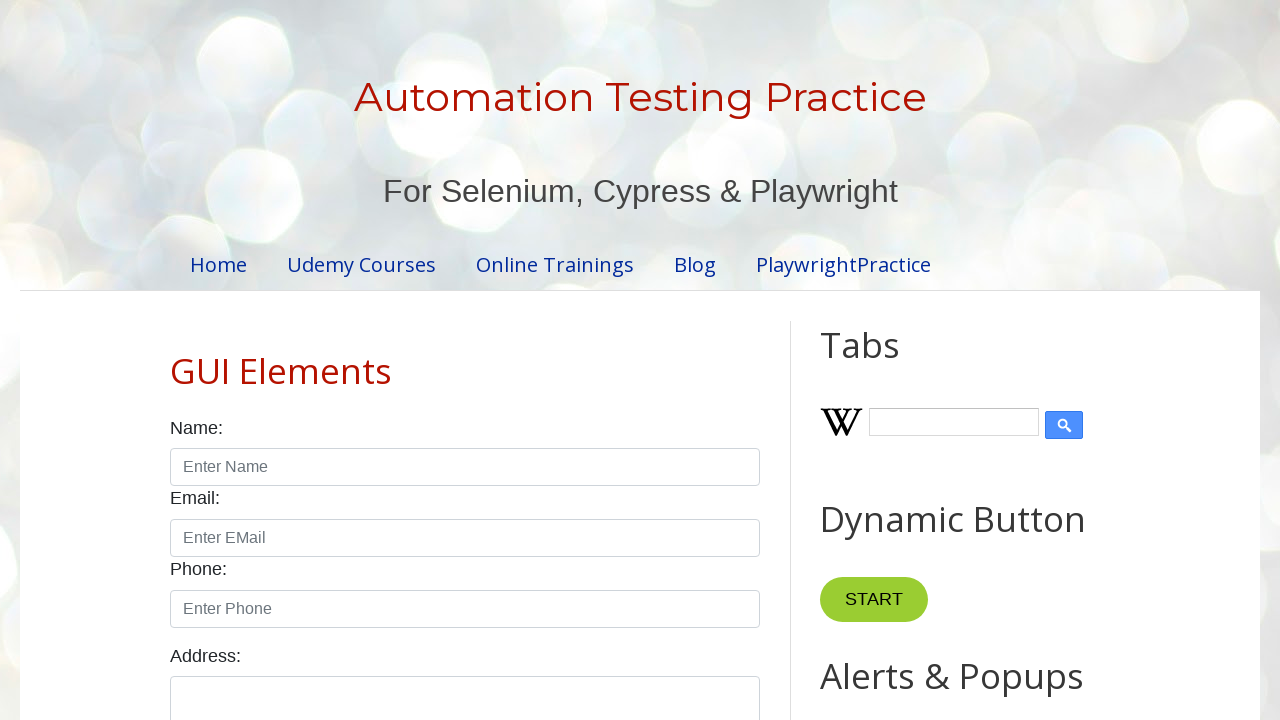

Set up dialog handler for prompt dialog
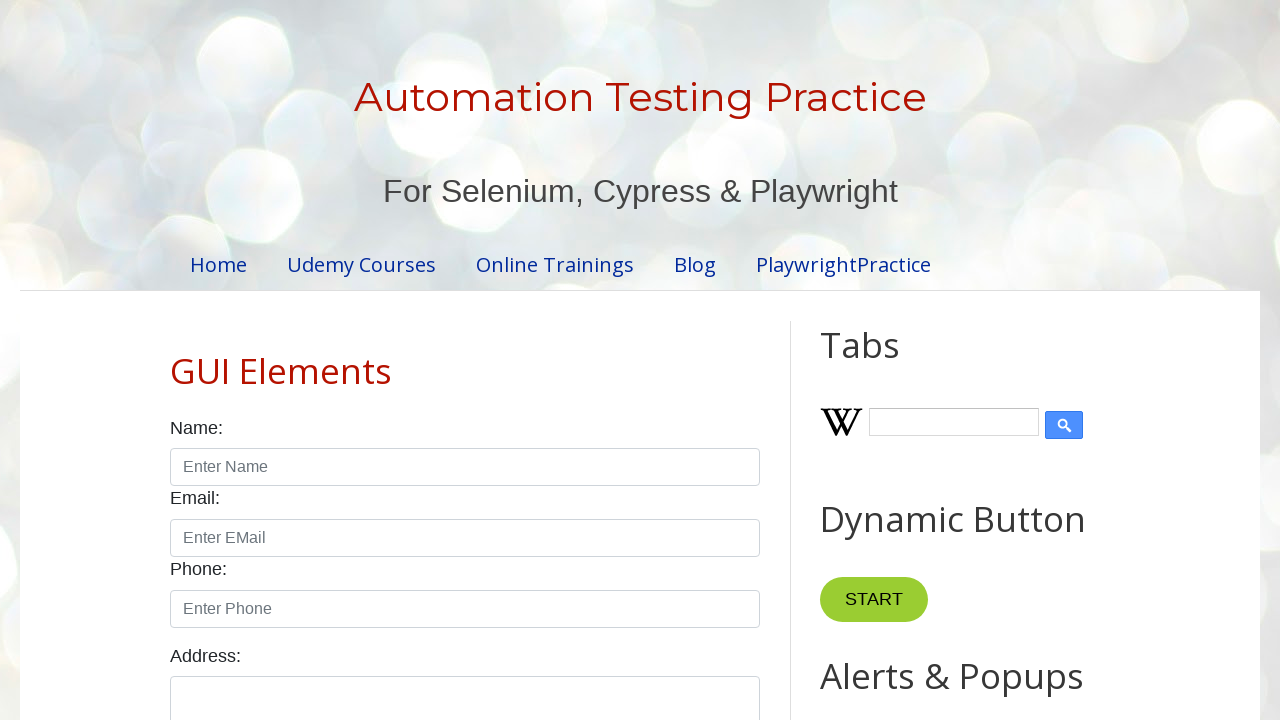

Clicked prompt button to trigger dialog at (890, 360) on #promptBtn
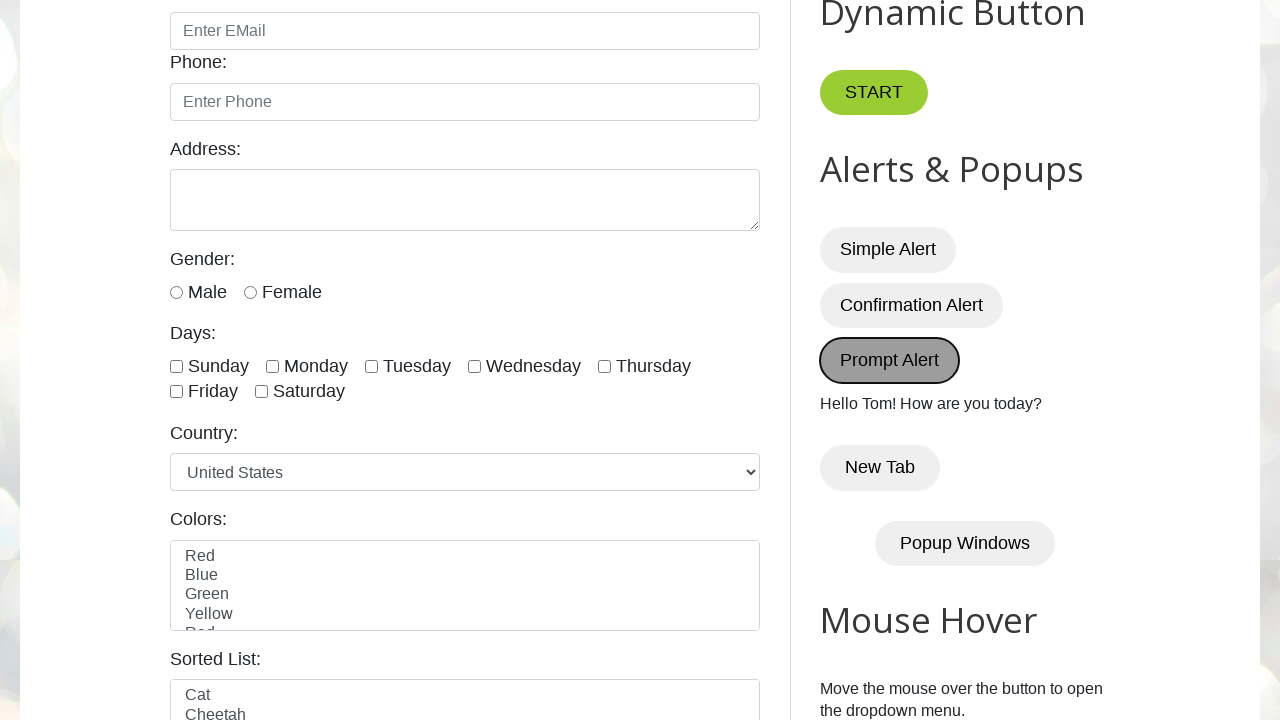

Result text element loaded
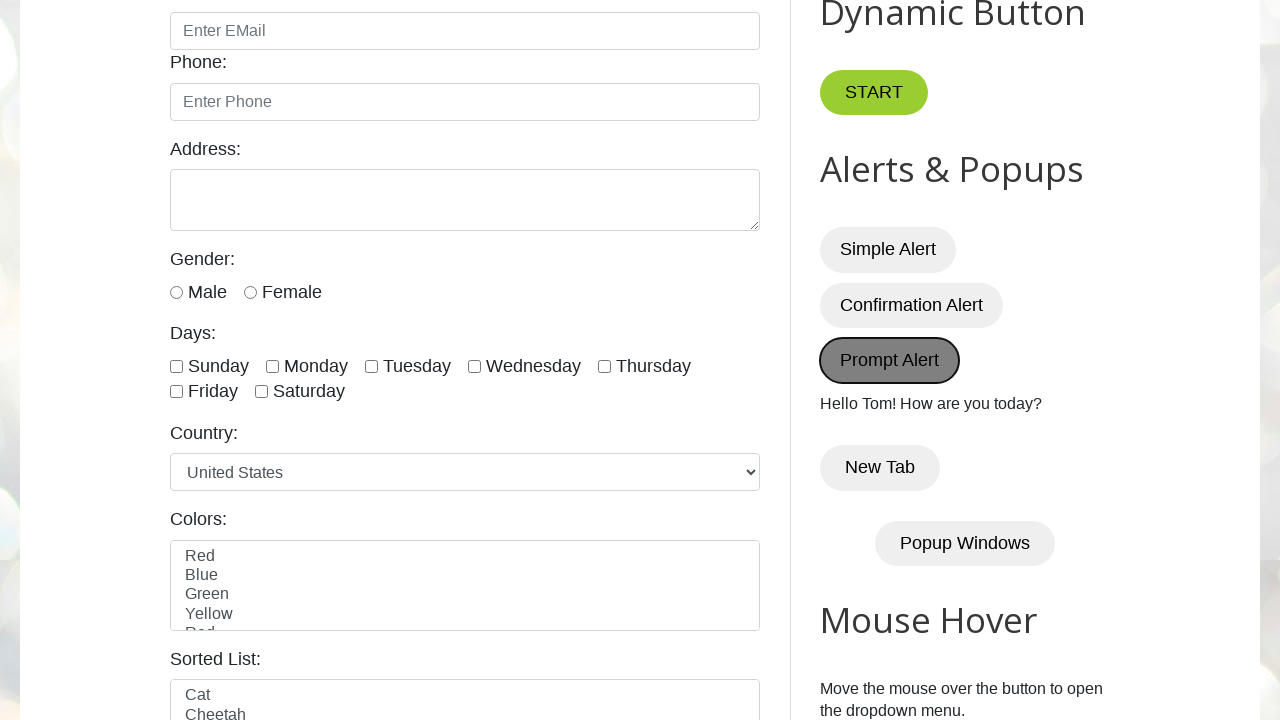

Verified result text is 'Hello Tom! How are you today?'
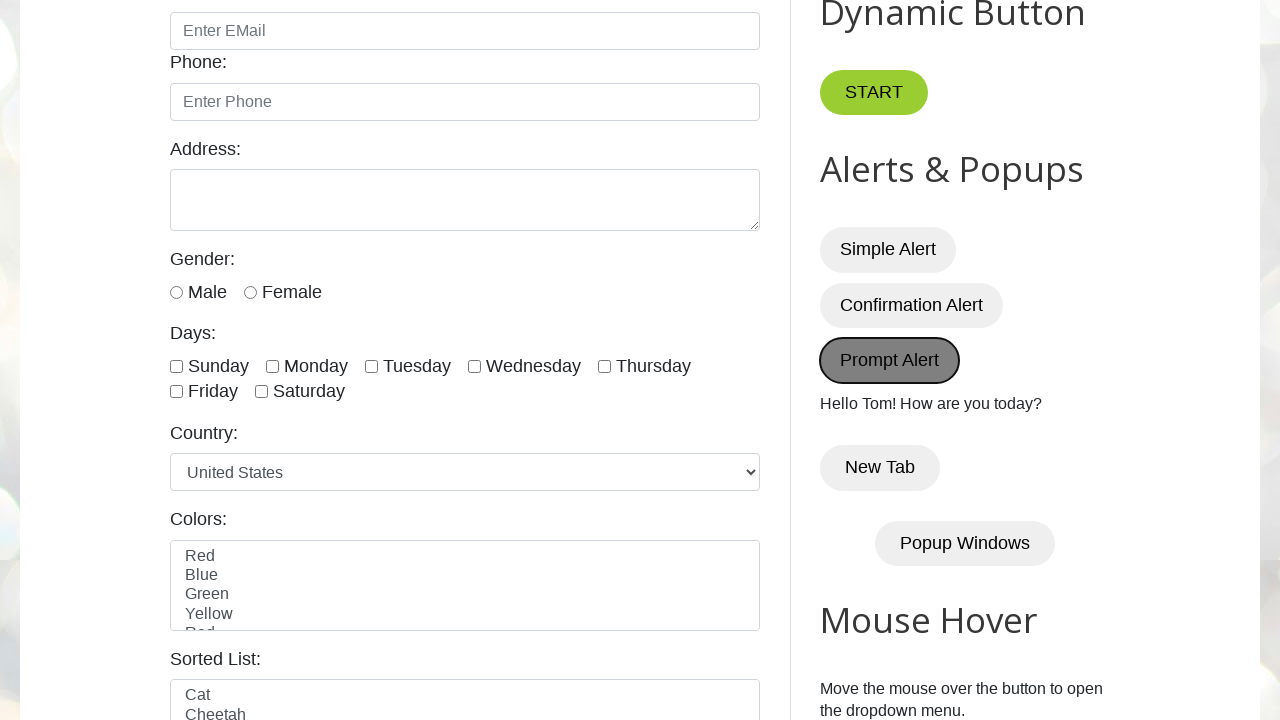

Accepted prompt dialog with value 'Tom'
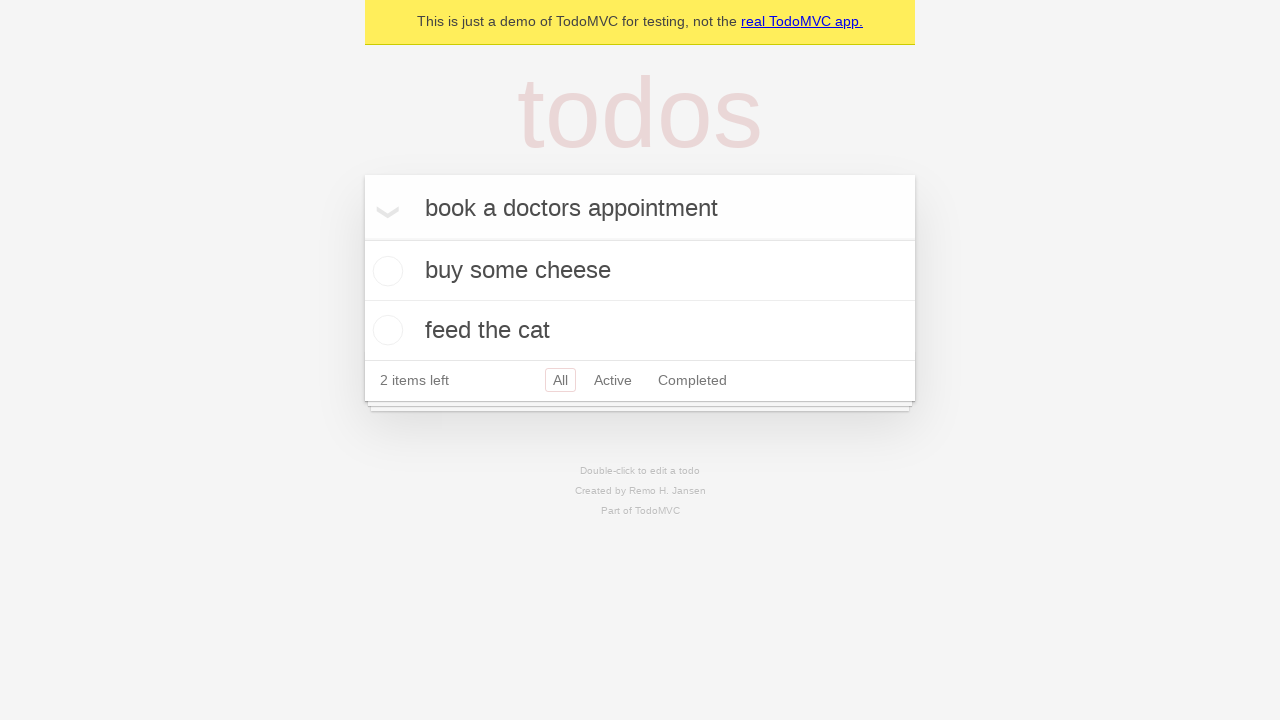

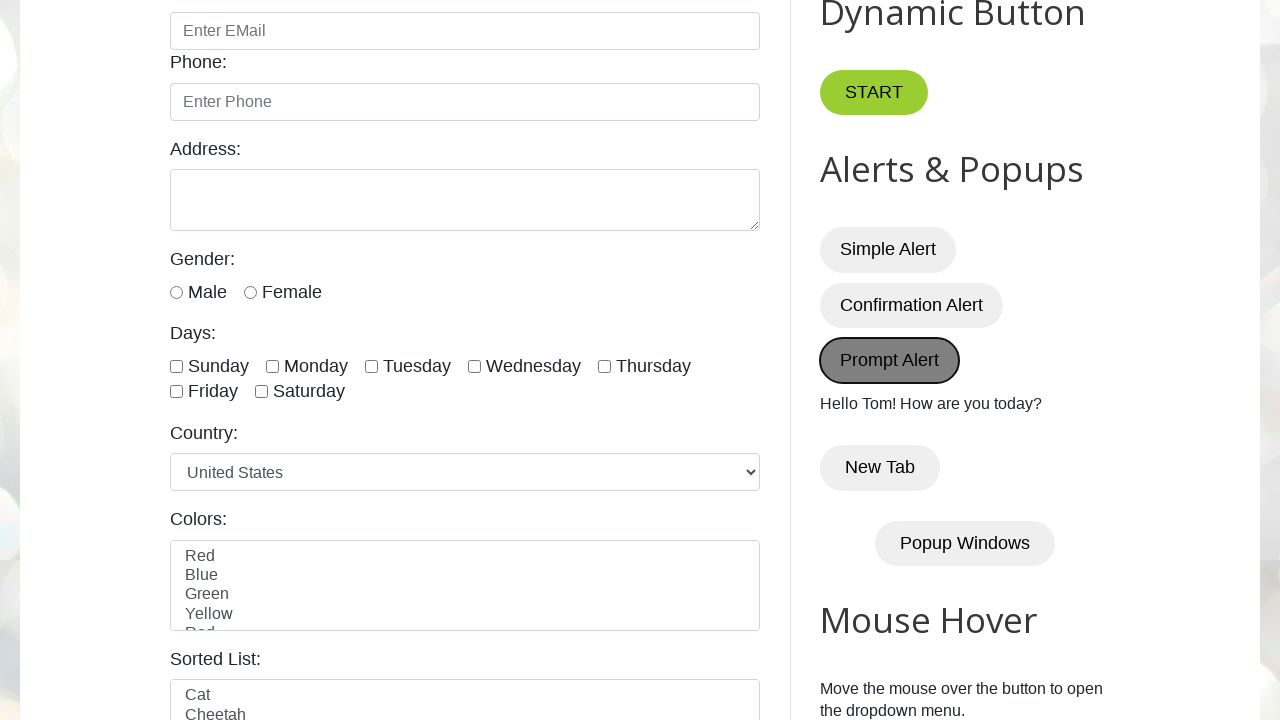